Tests an e-commerce flow by searching for products starting with "ca", adding cashews to cart, and completing the checkout process with country selection

Starting URL: https://rahulshettyacademy.com/seleniumPractise/#/

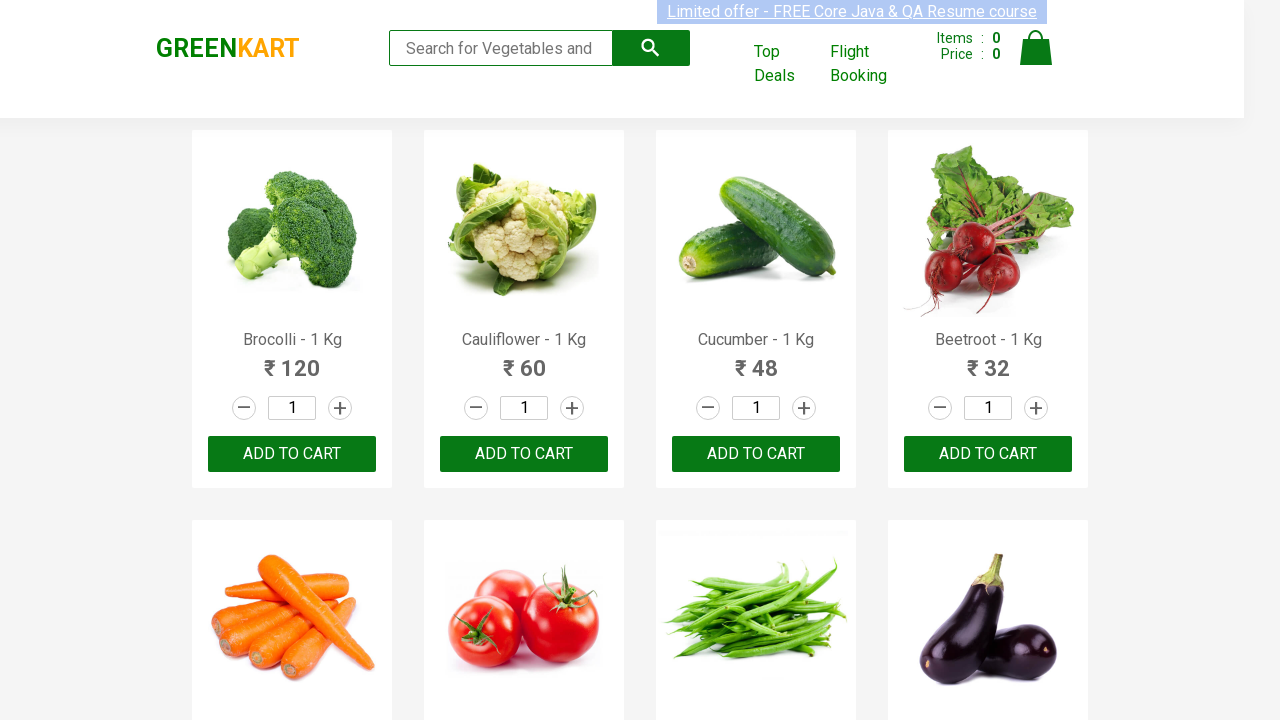

Filled search keyword field with 'ca' on .search-keyword
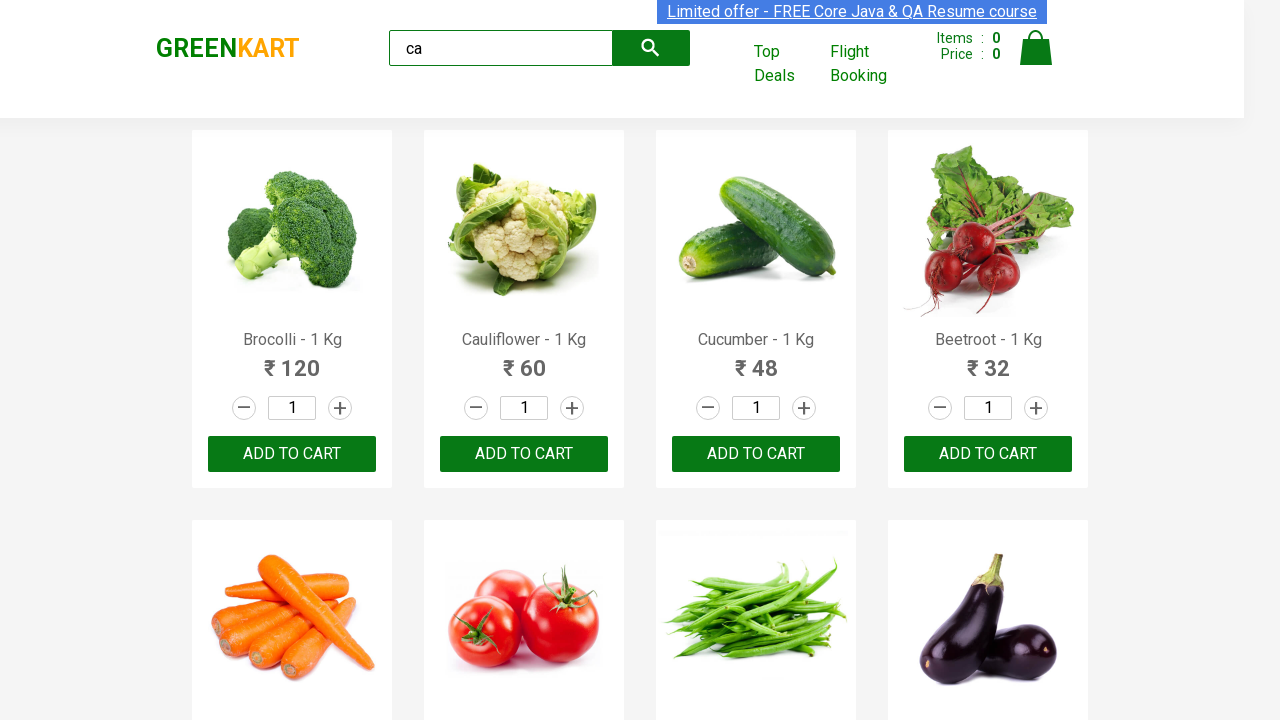

Waited for products to filter
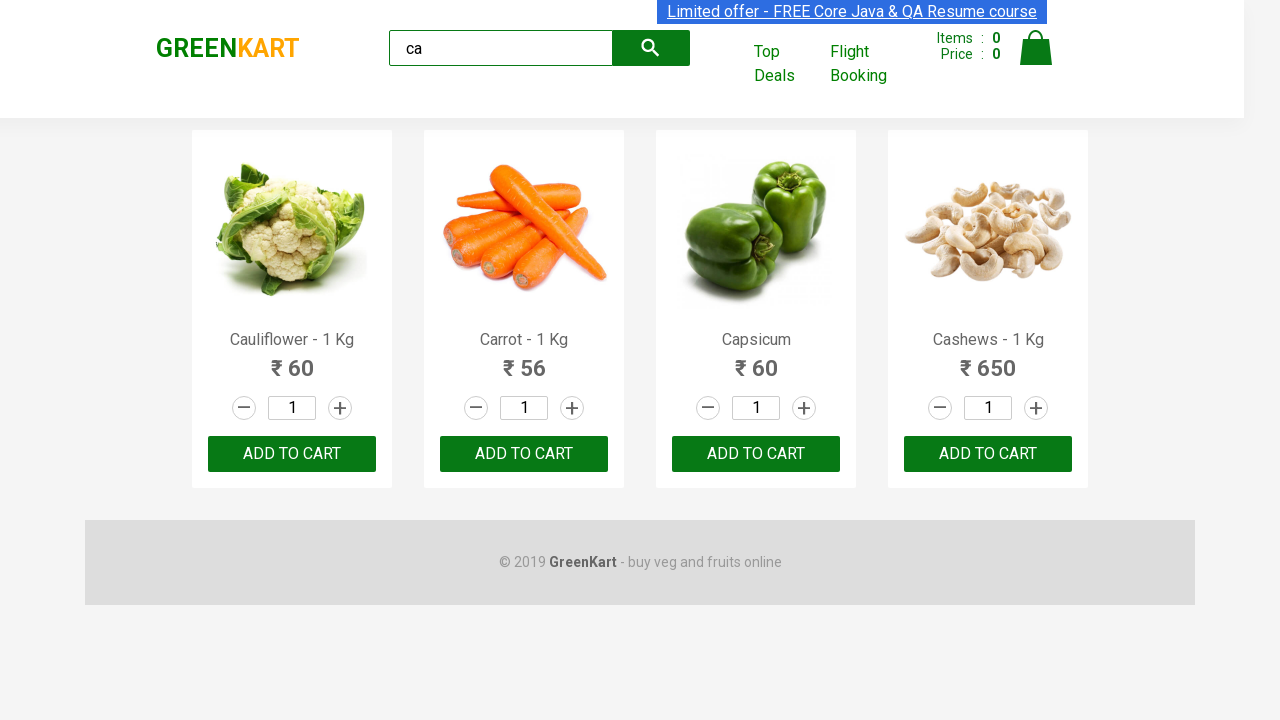

Located all product name elements
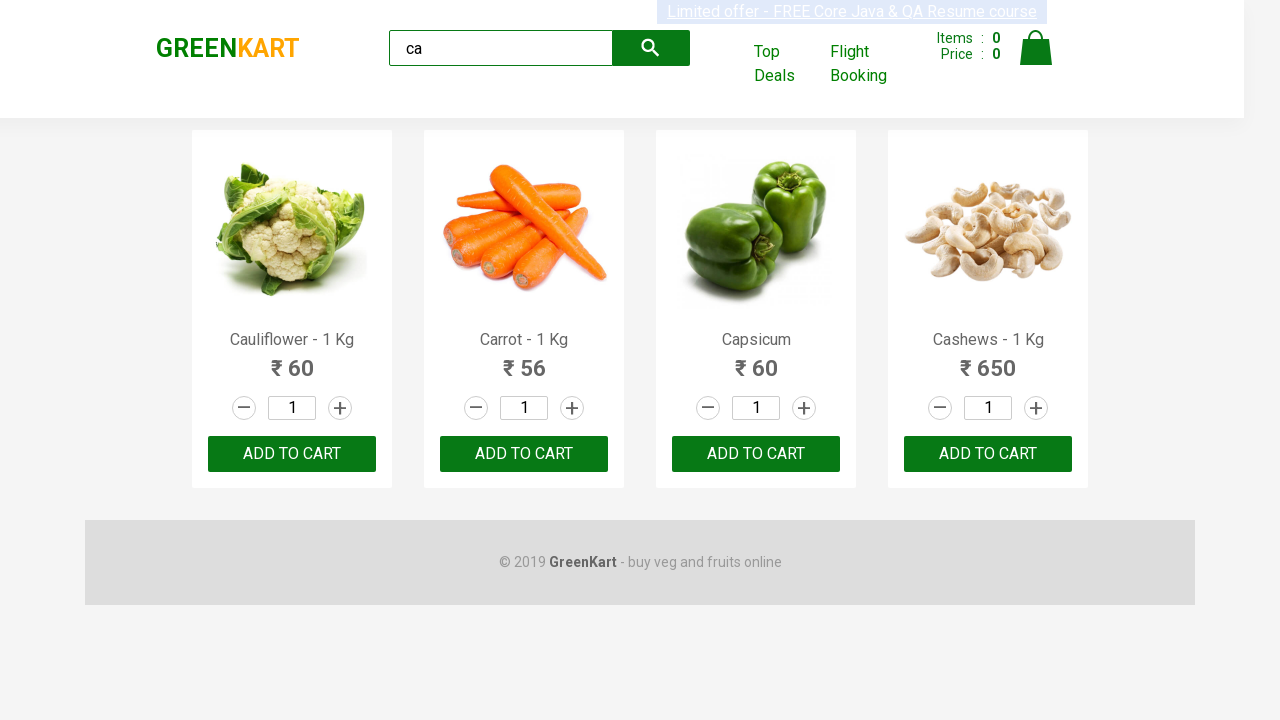

Retrieved product text: 'Cauliflower'
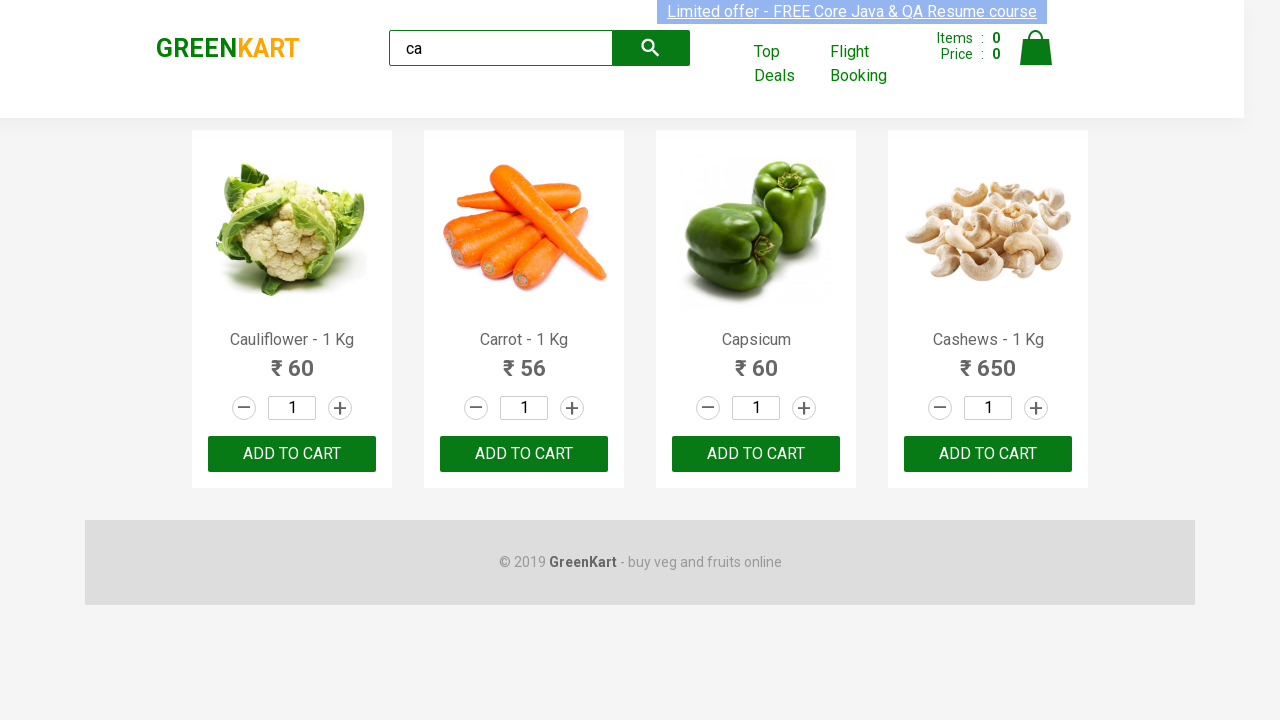

Retrieved product text: 'Carrot'
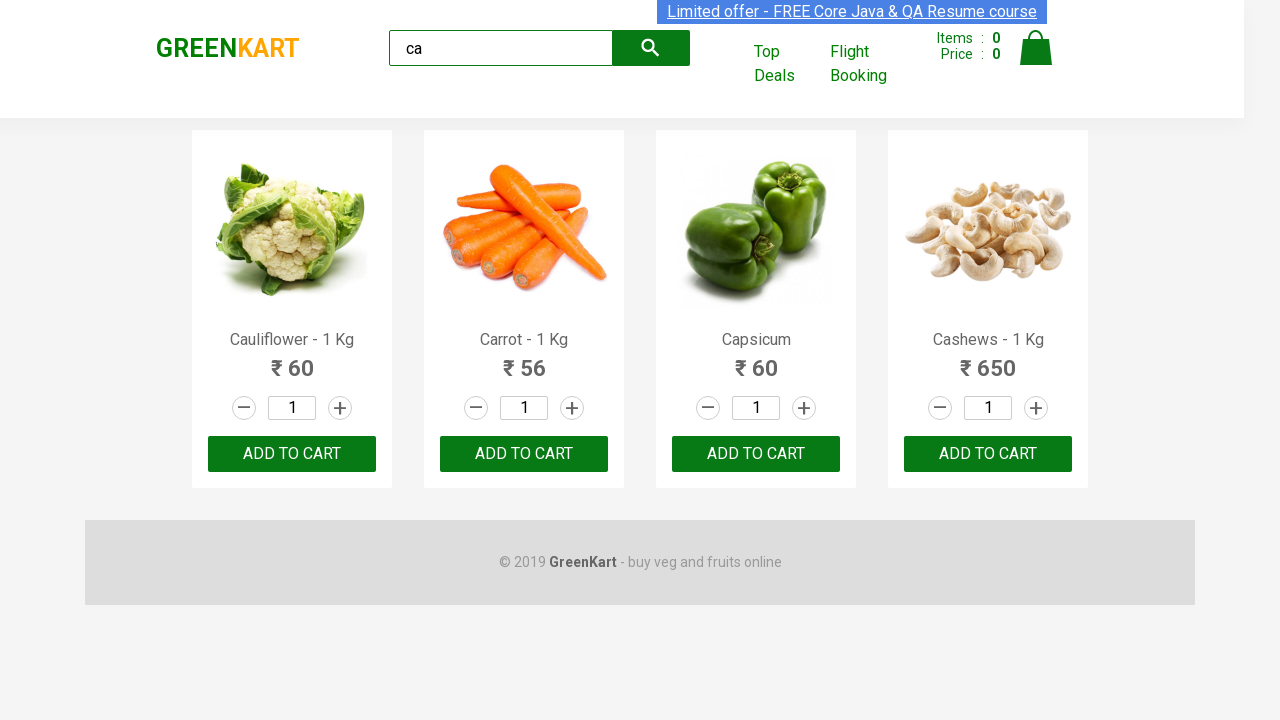

Retrieved product text: 'Capsicum'
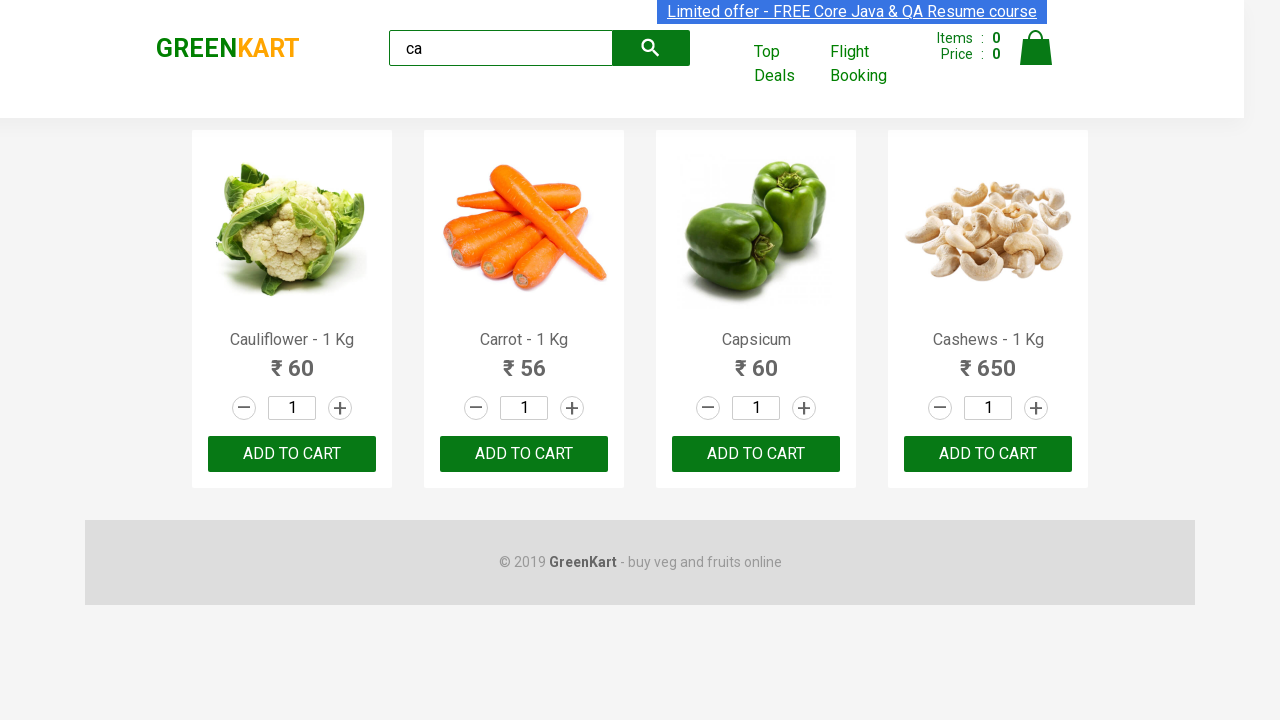

Retrieved product text: 'Cashews'
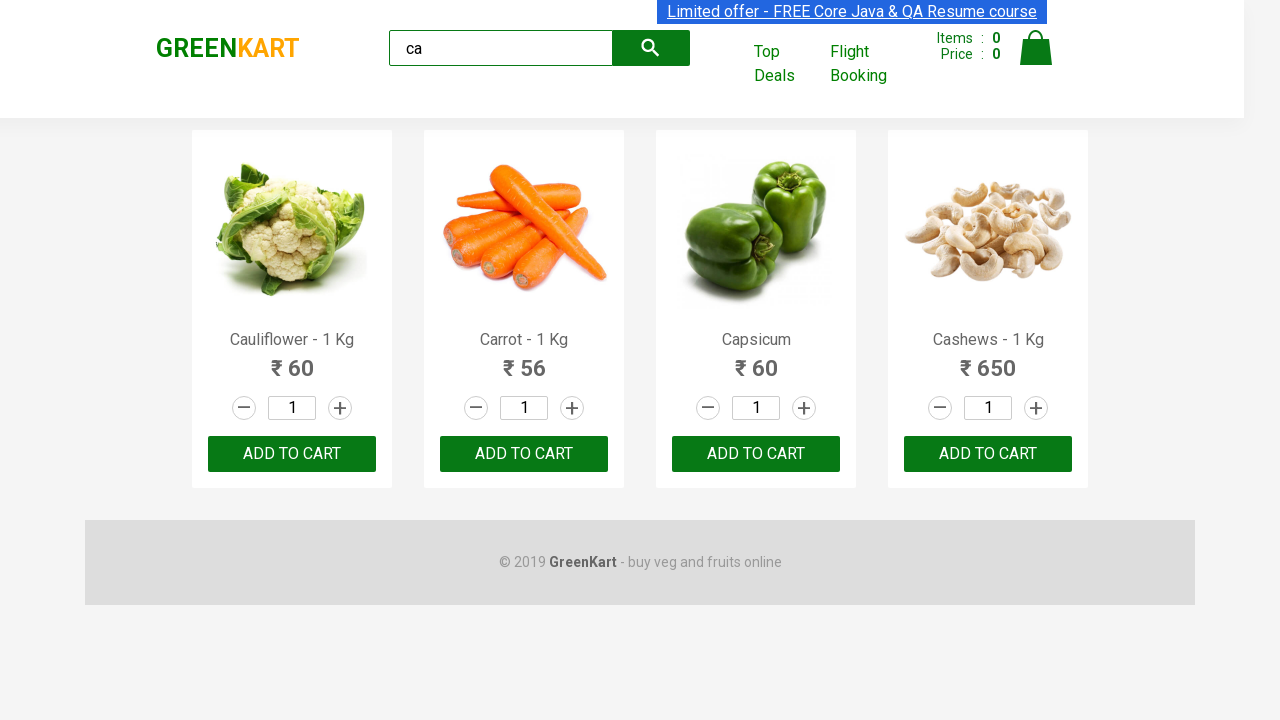

Clicked 'Add to Cart' button for Cashews at (988, 454) on .product-action button >> nth=3
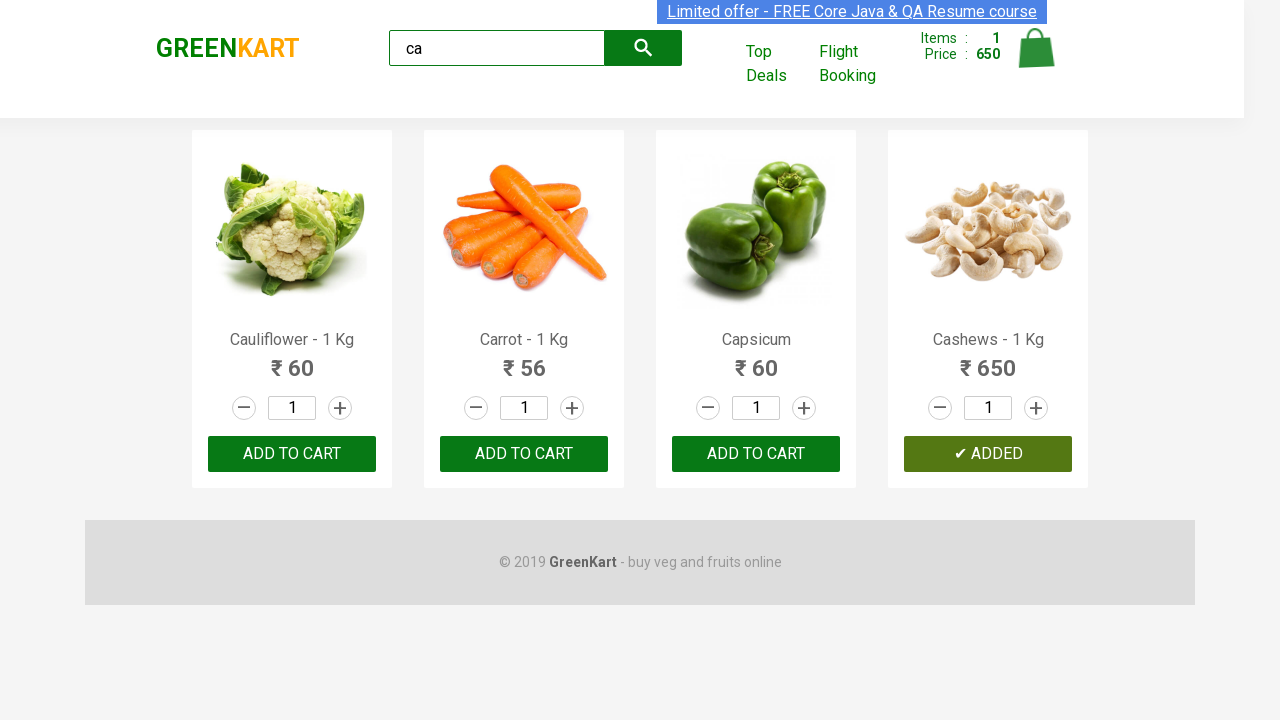

Clicked on cart icon at (1036, 48) on img[alt="Cart"]
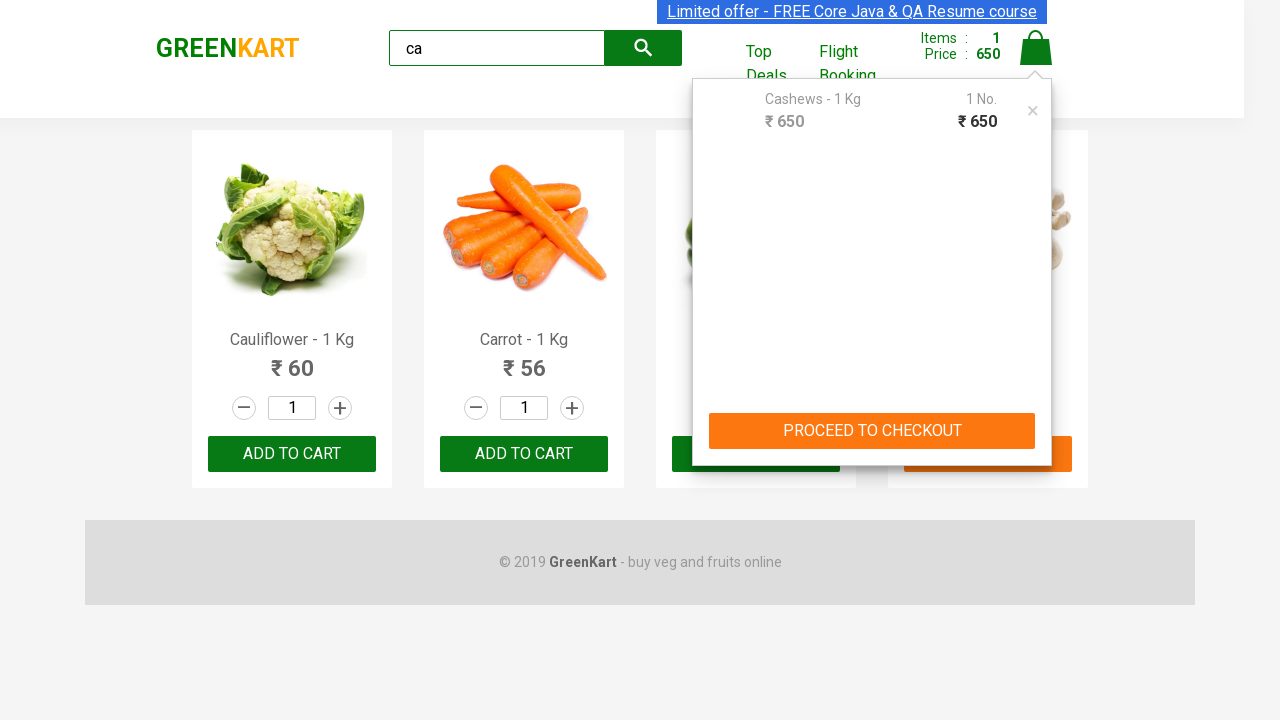

Clicked checkout button at (872, 431) on .action-block button >> nth=0
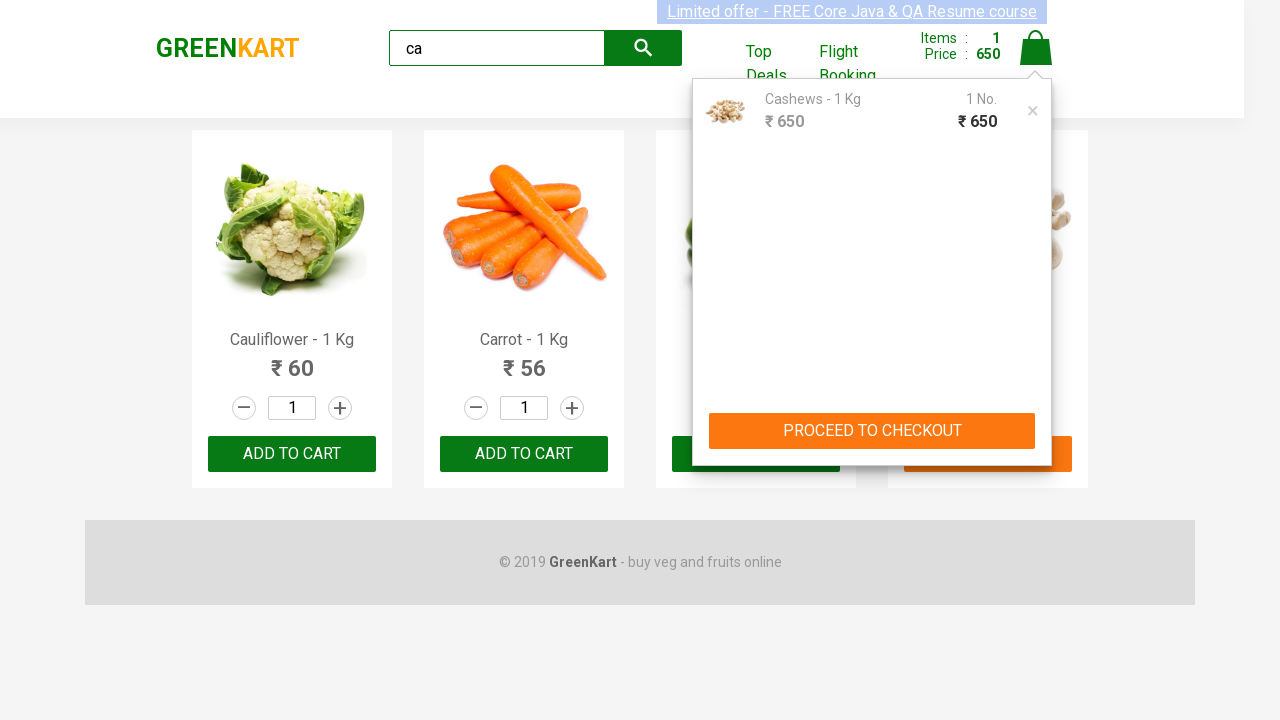

Clicked 'Place Order' button at (1036, 420) on text=Place Order
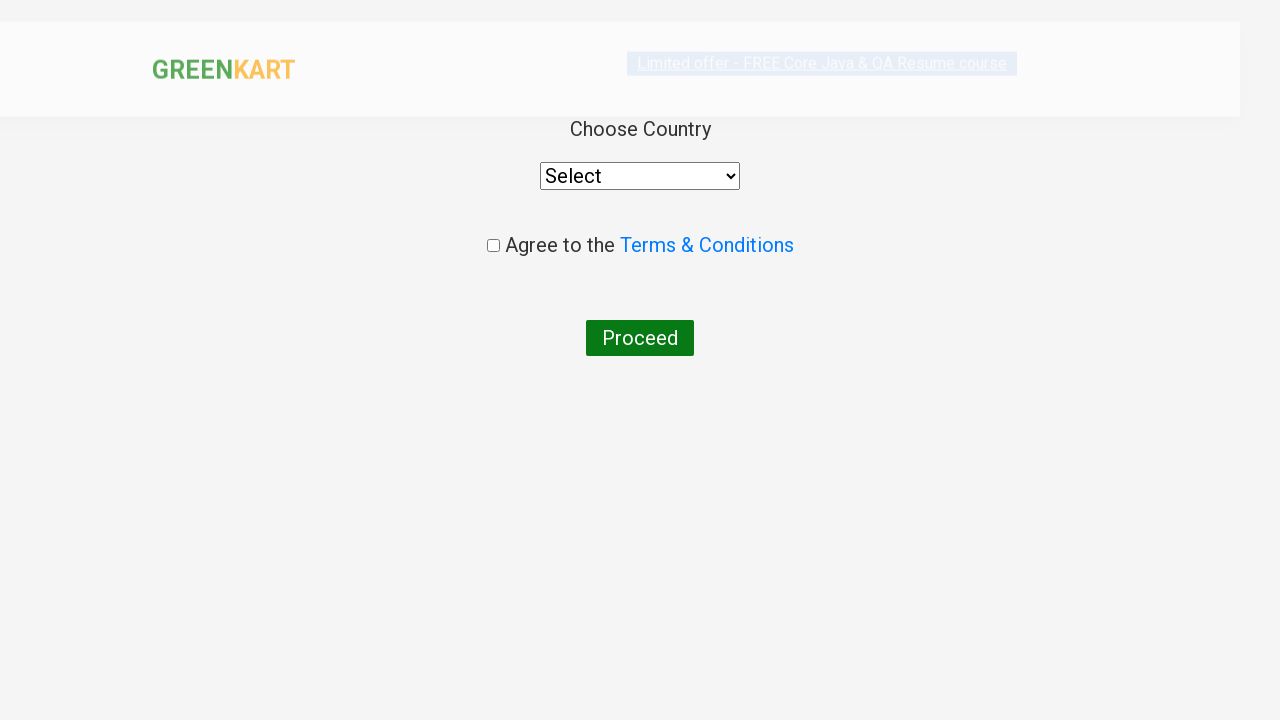

Selected 'India' from country dropdown on select
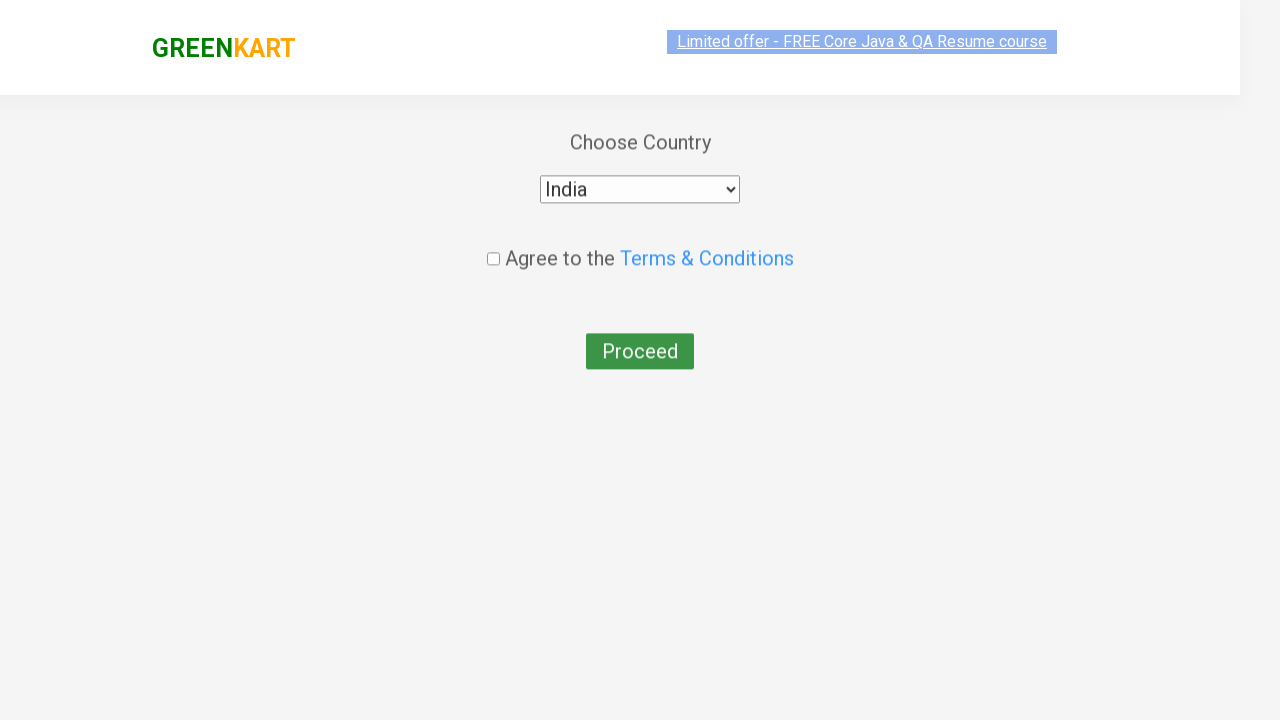

Checked terms and conditions checkbox at (493, 246) on input[type="checkbox"]
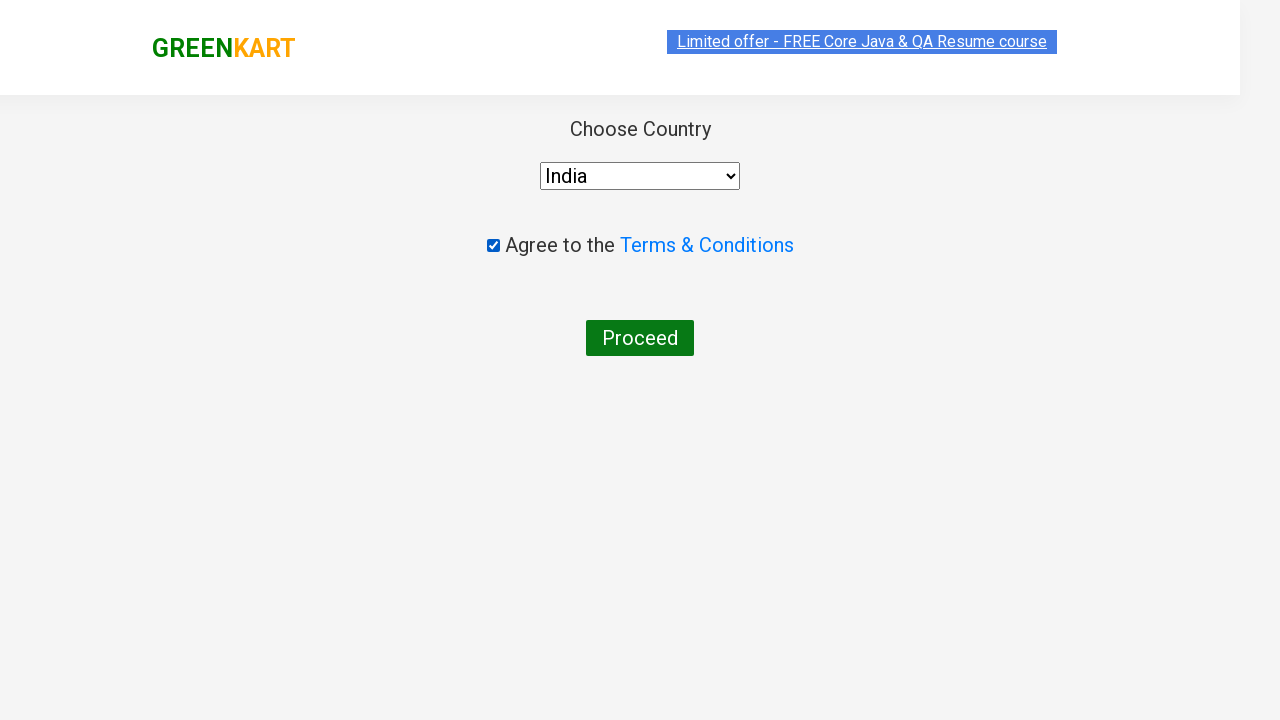

Clicked 'Proceed' button at (640, 338) on text=Proceed
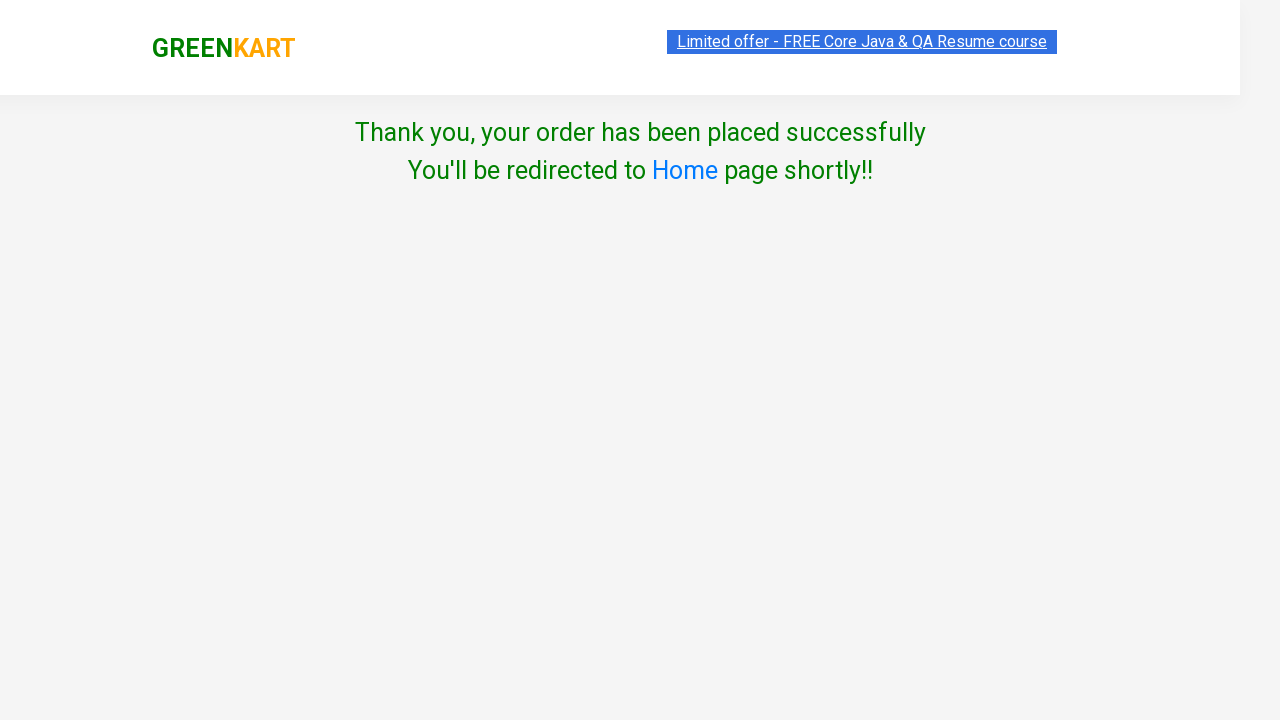

Success message displayed: order has been placed successfully
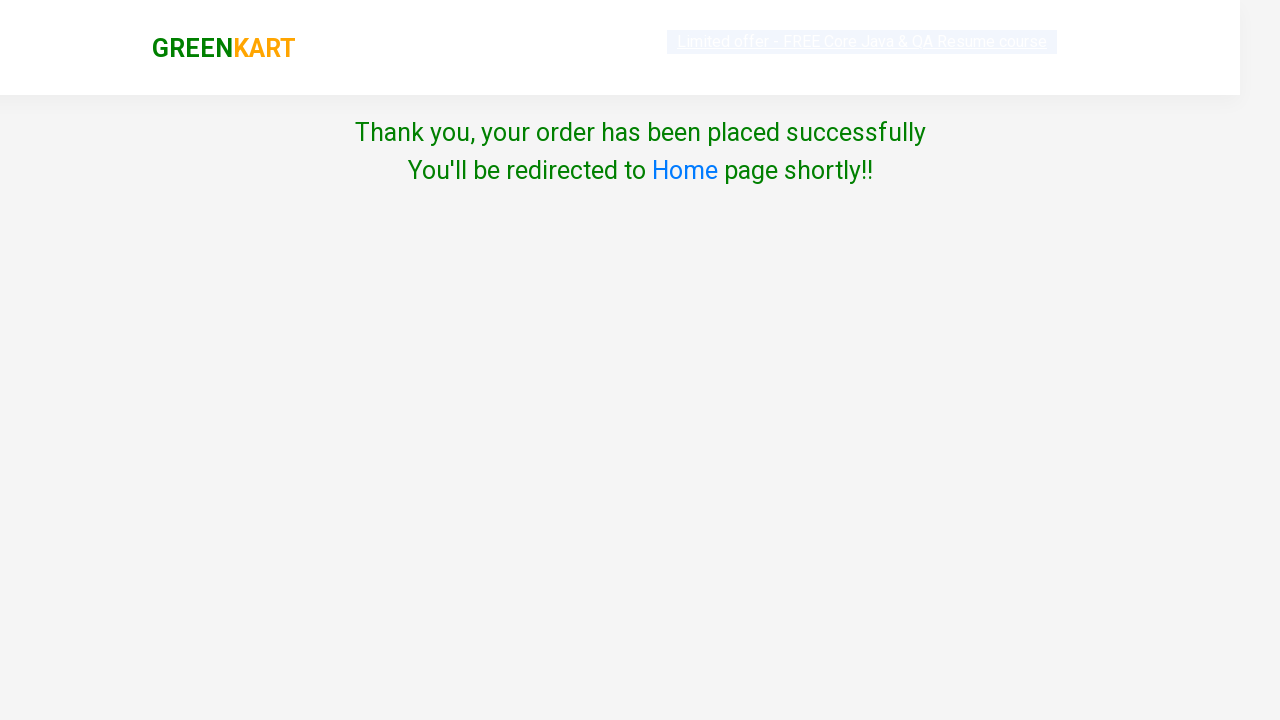

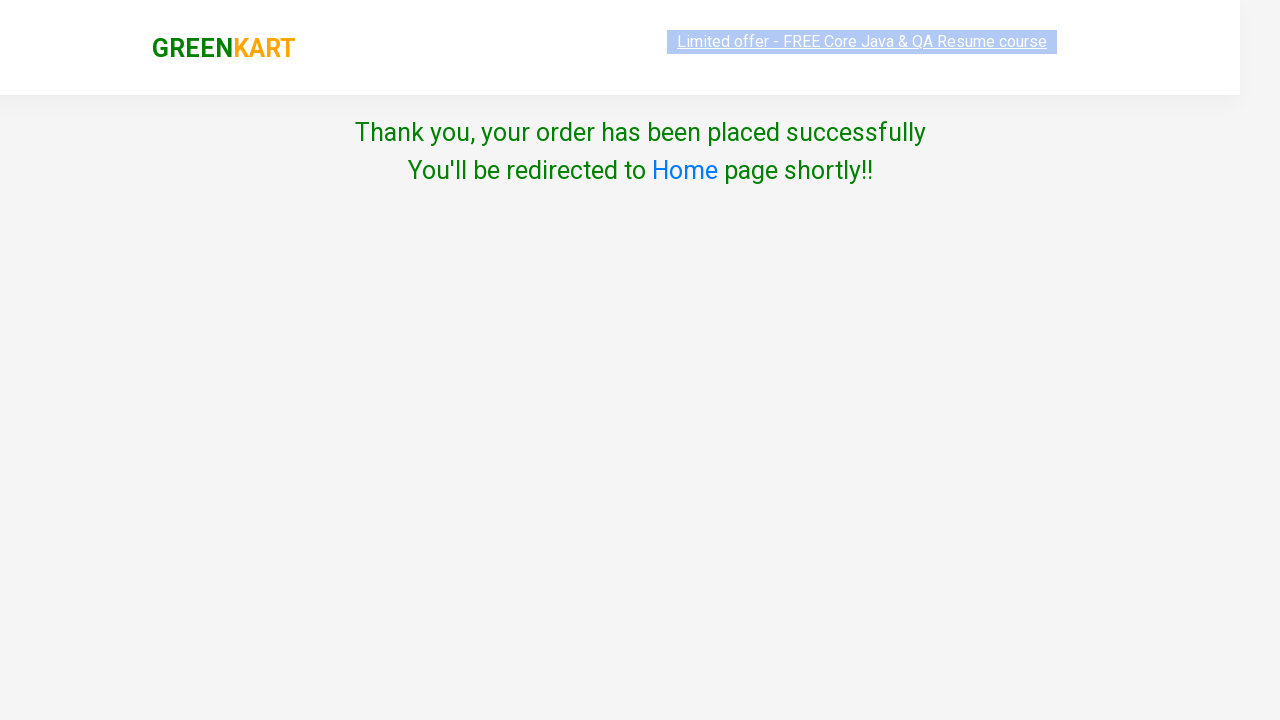